Tests account creation form fields by filling all input fields with appropriate test data

Starting URL: https://wavingtest.github.io/system-healing-test/account.html

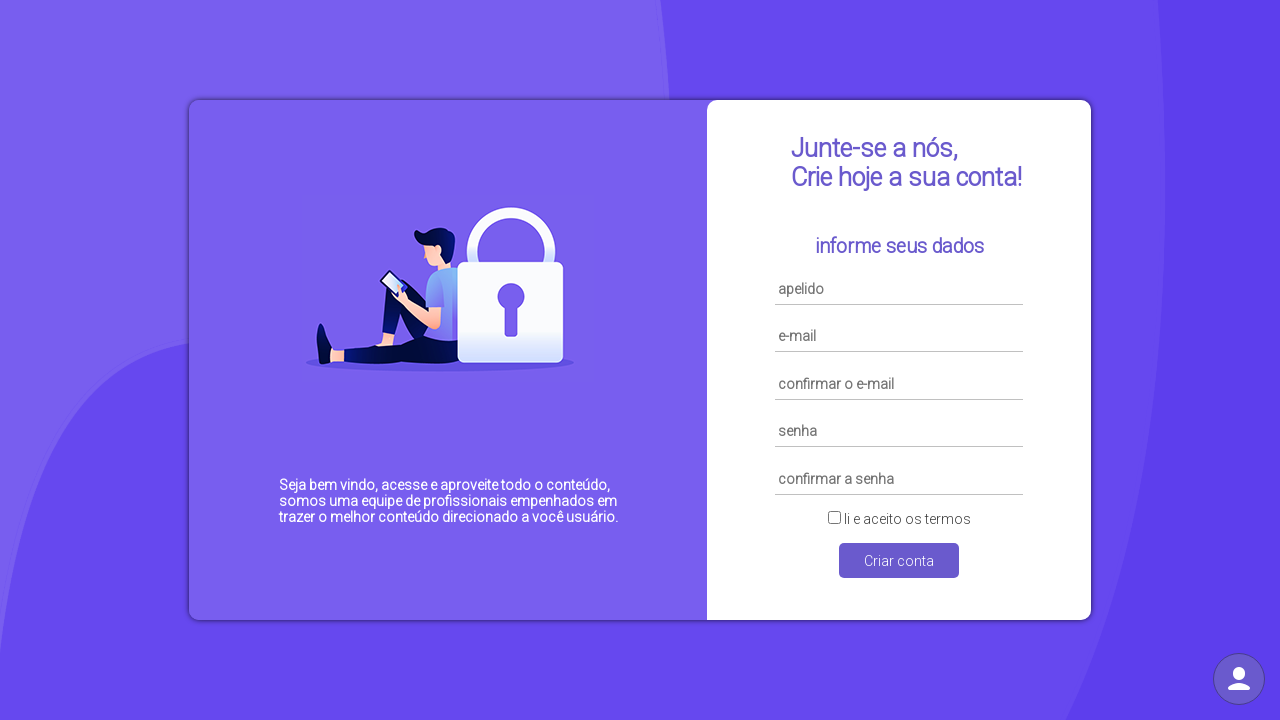

Located all input fields on the account creation form
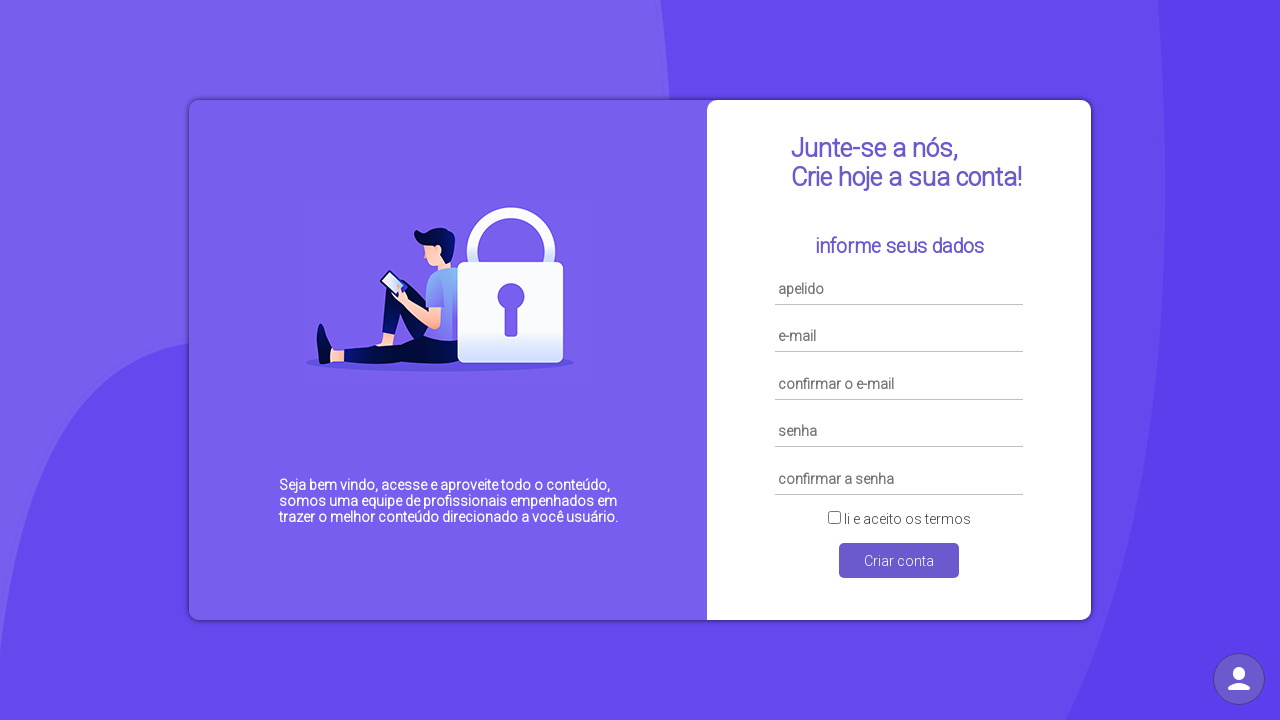

Filled input field 1 with test value 'testnick' on input >> nth=0
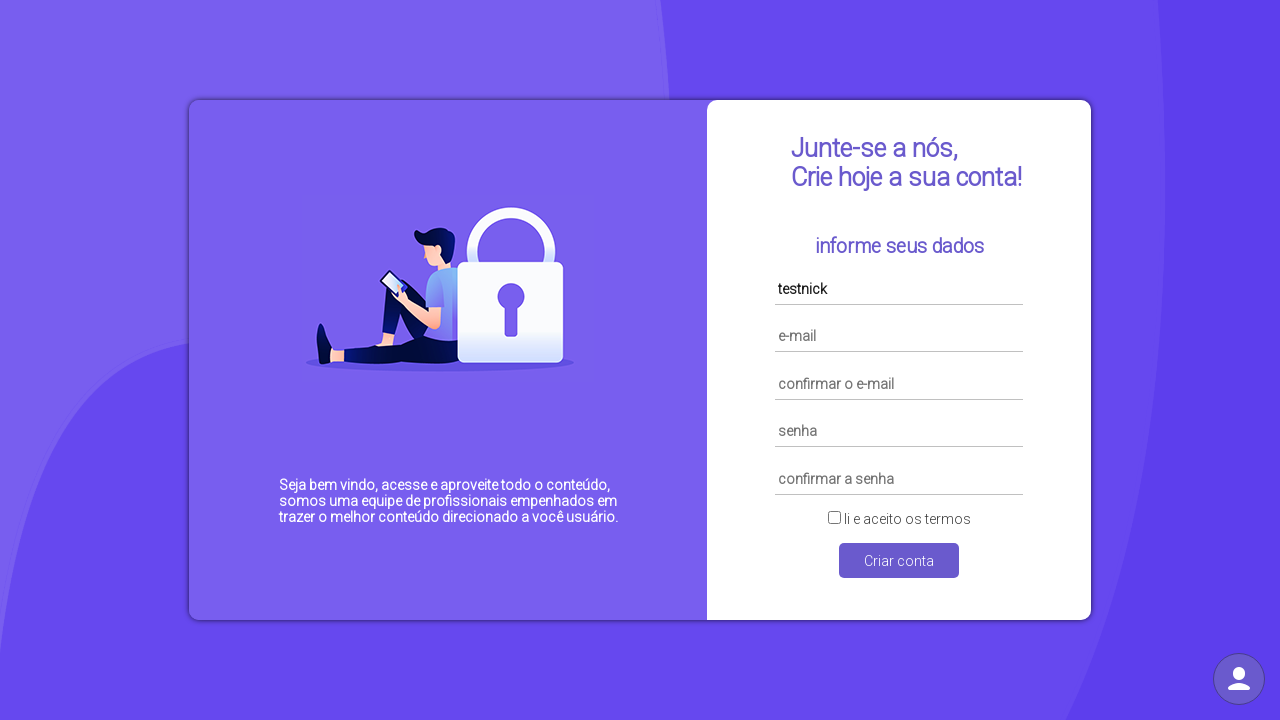

Filled input field 2 with test value 'test@example.com' on input >> nth=1
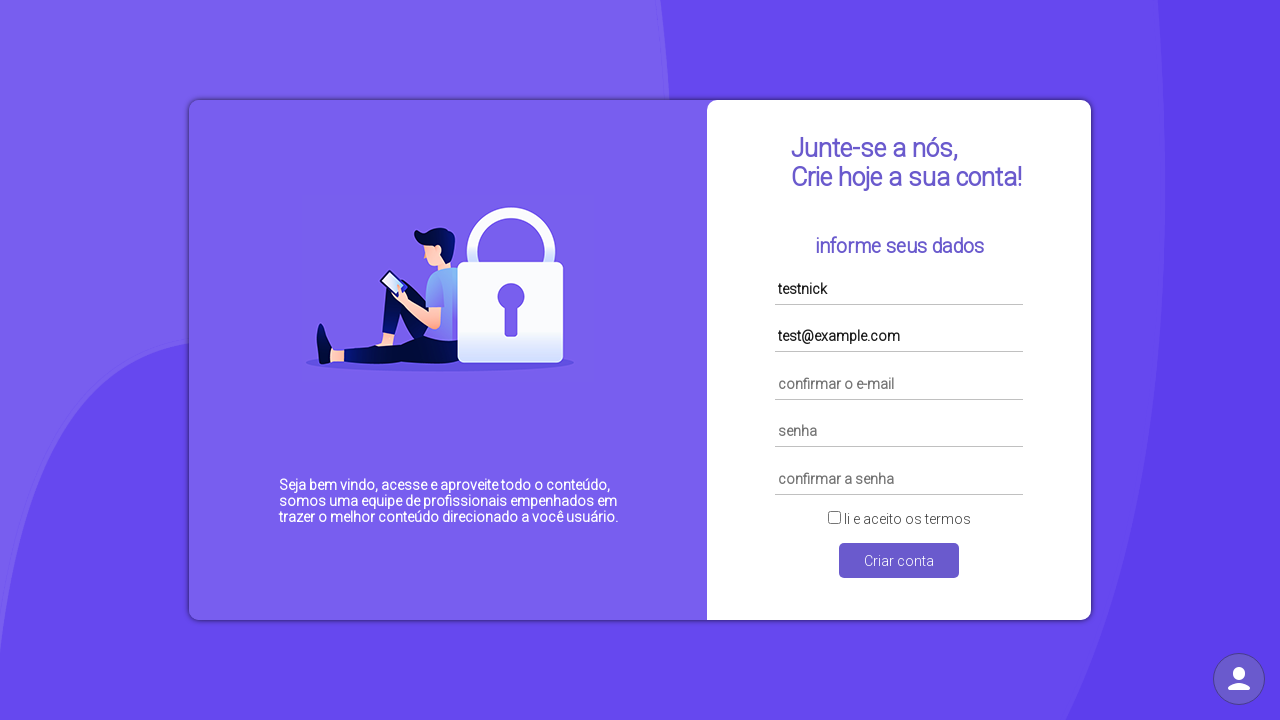

Filled input field 3 with test value 'test@example.com' on input >> nth=2
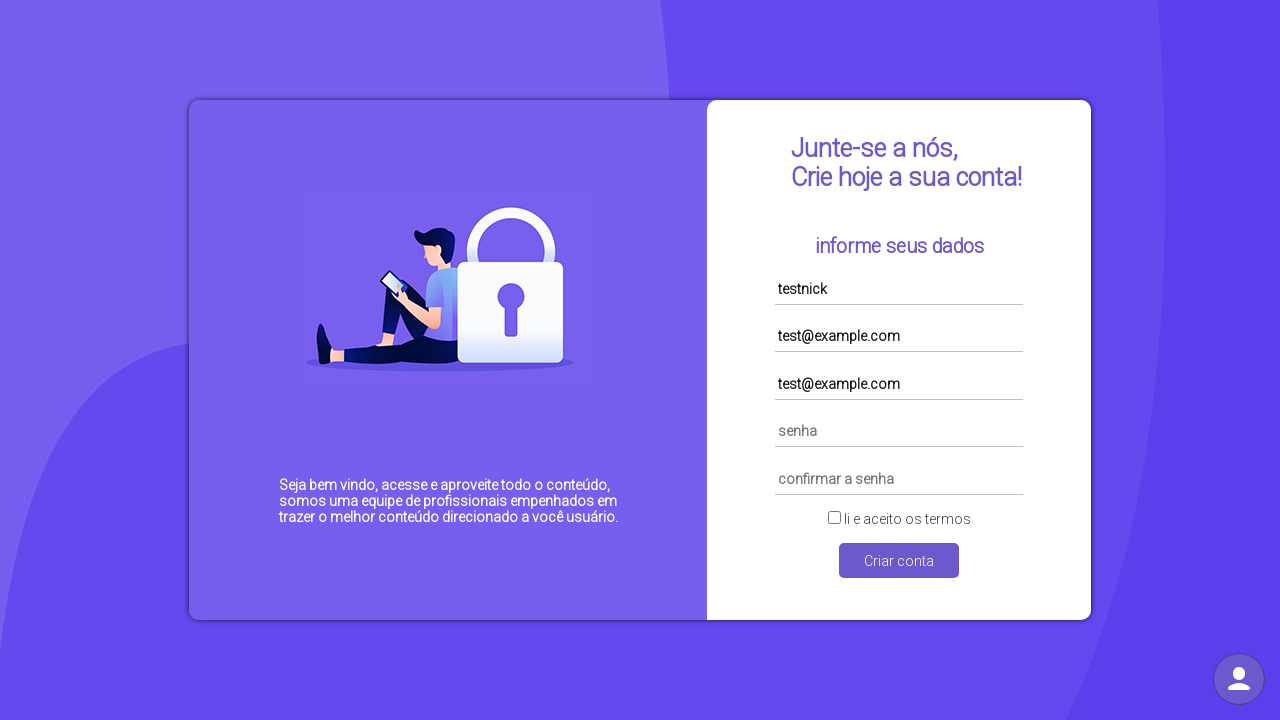

Filled input field 4 with test value 'testpass456' on input >> nth=3
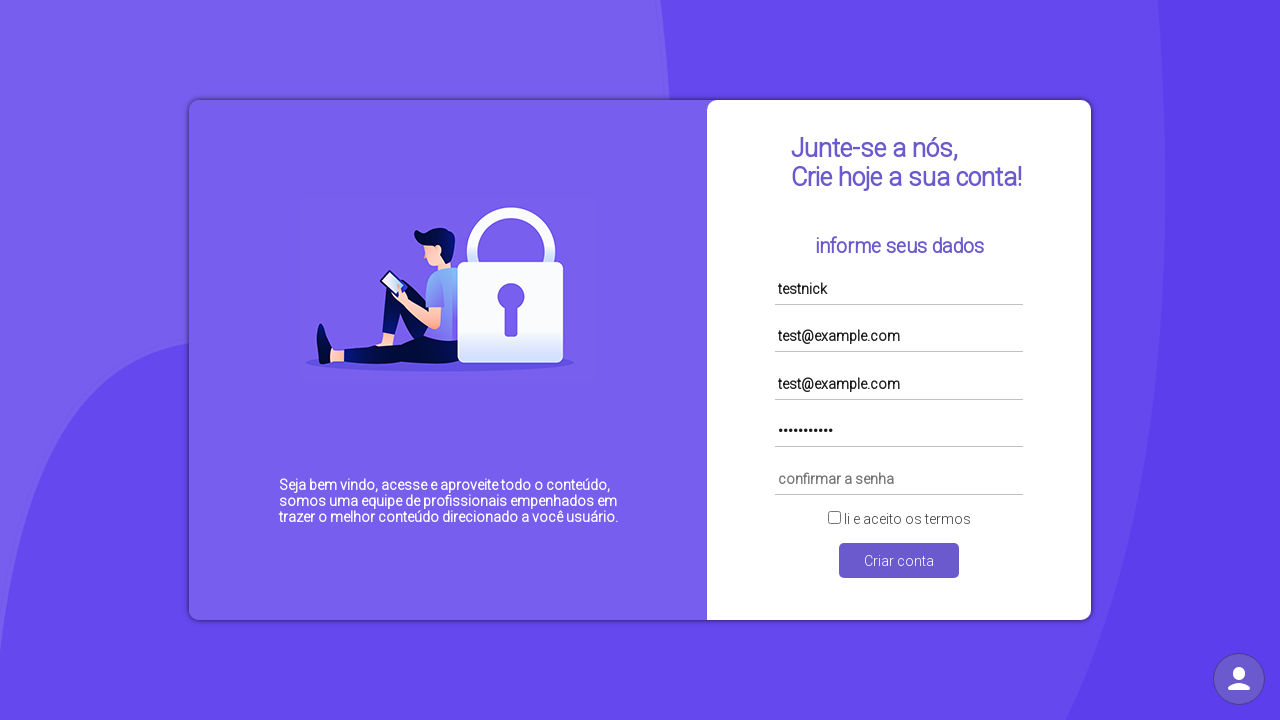

Filled input field 5 with test value 'testpass456' on input >> nth=4
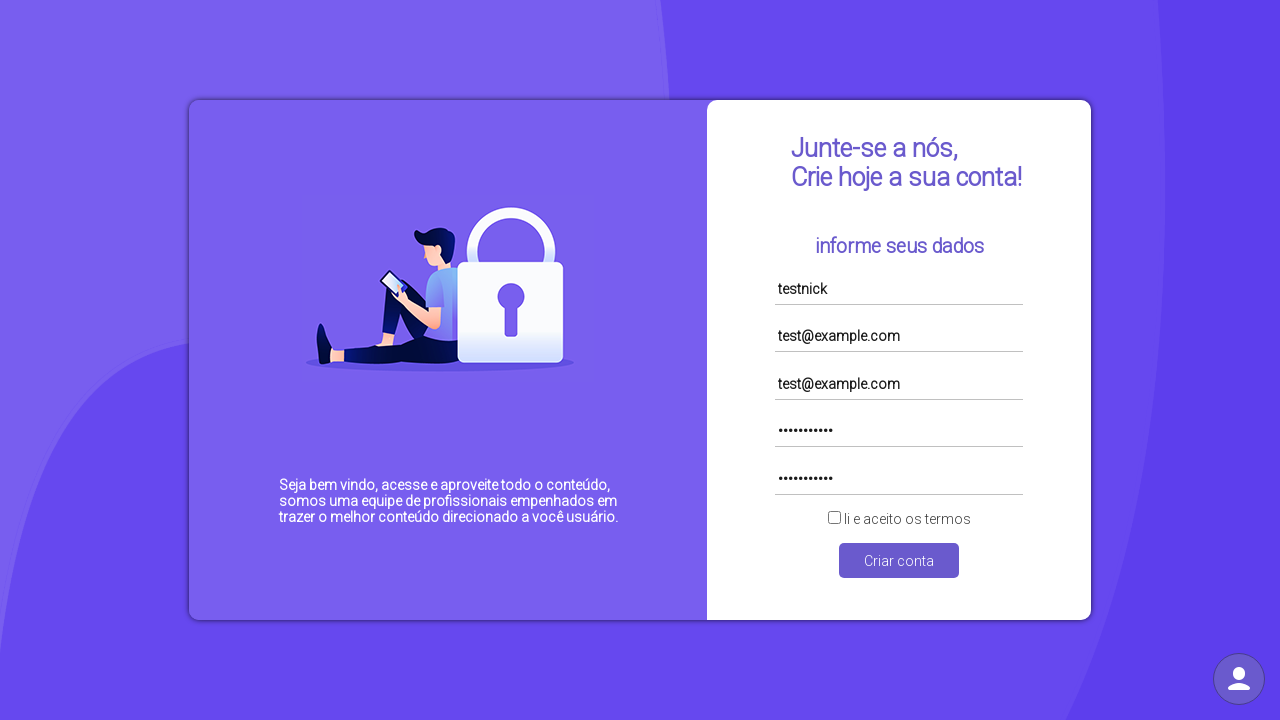

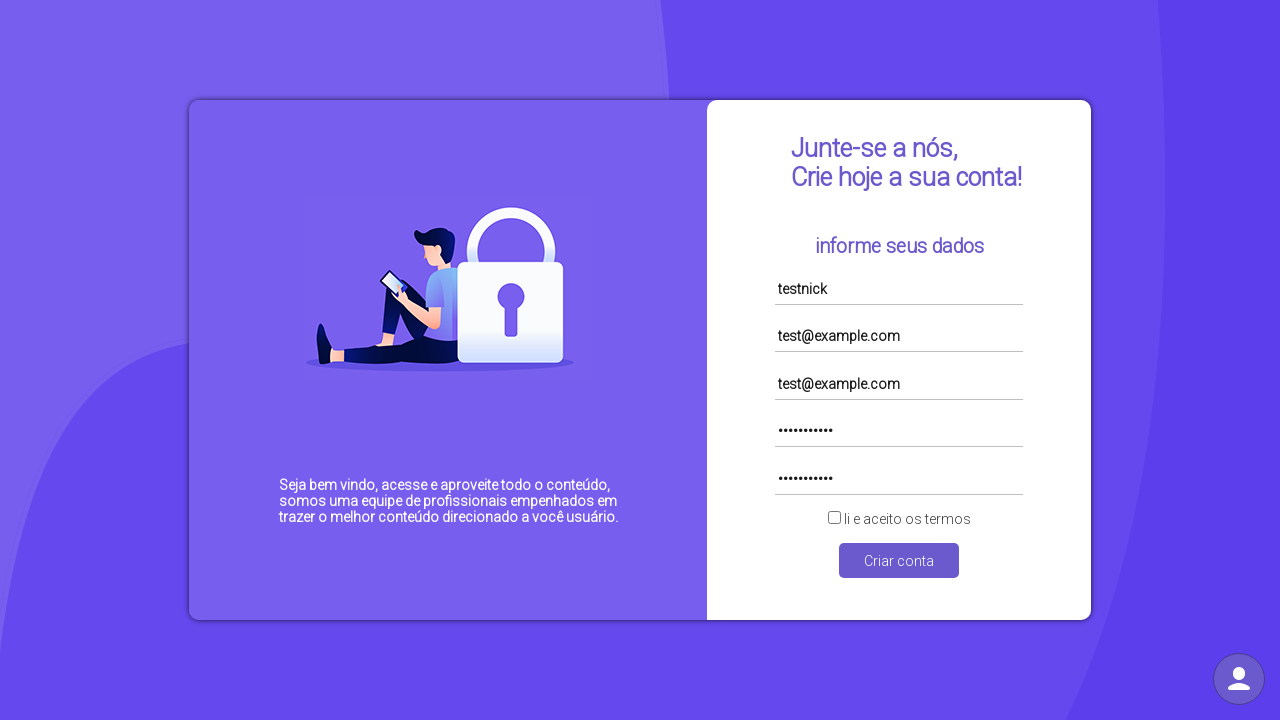